Clicks the Add Element button twice to add new elements to the page

Starting URL: http://the-internet.herokuapp.com/add_remove_elements/

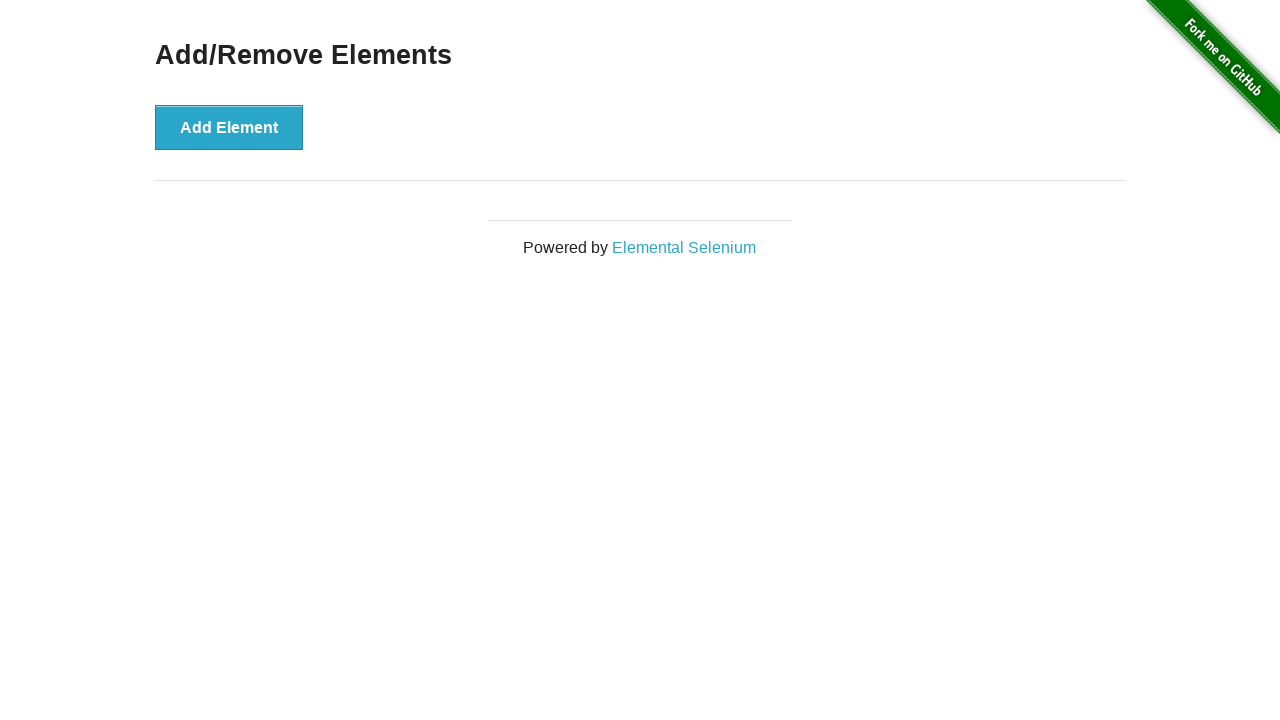

Navigated to Add/Remove Elements page
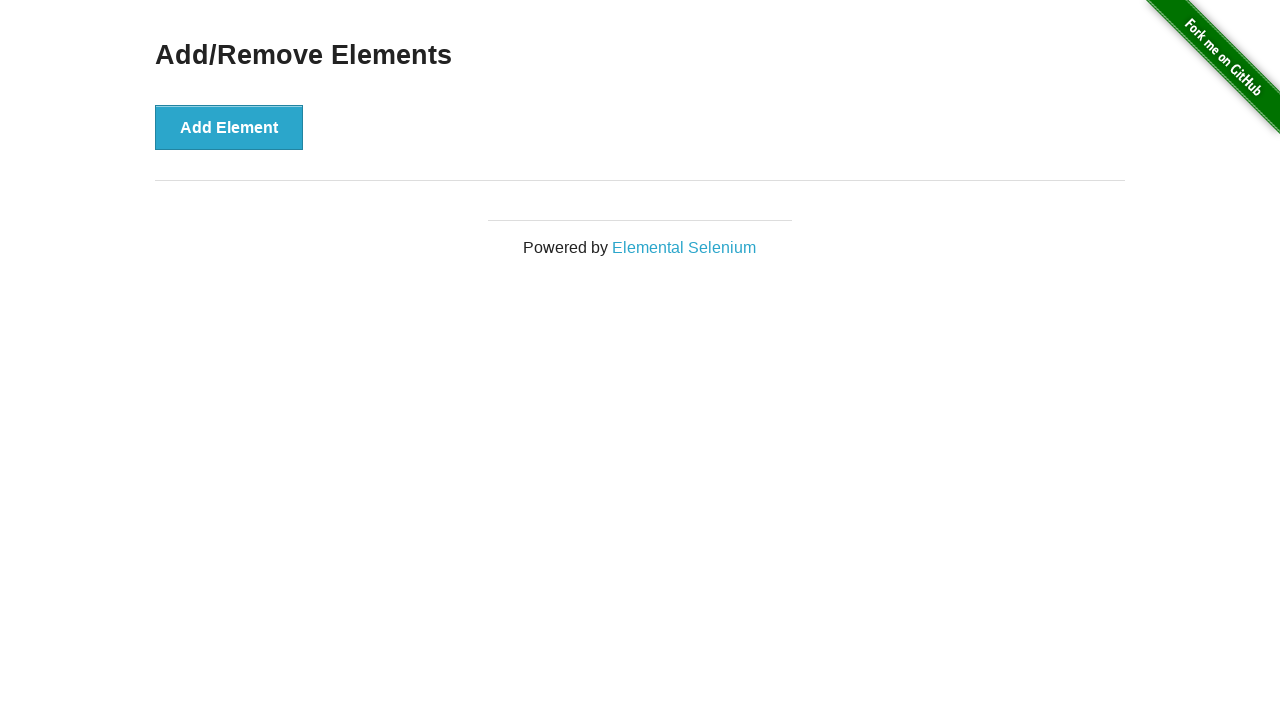

Clicked Add Element button (first time) at (229, 127) on button:text('Add Element')
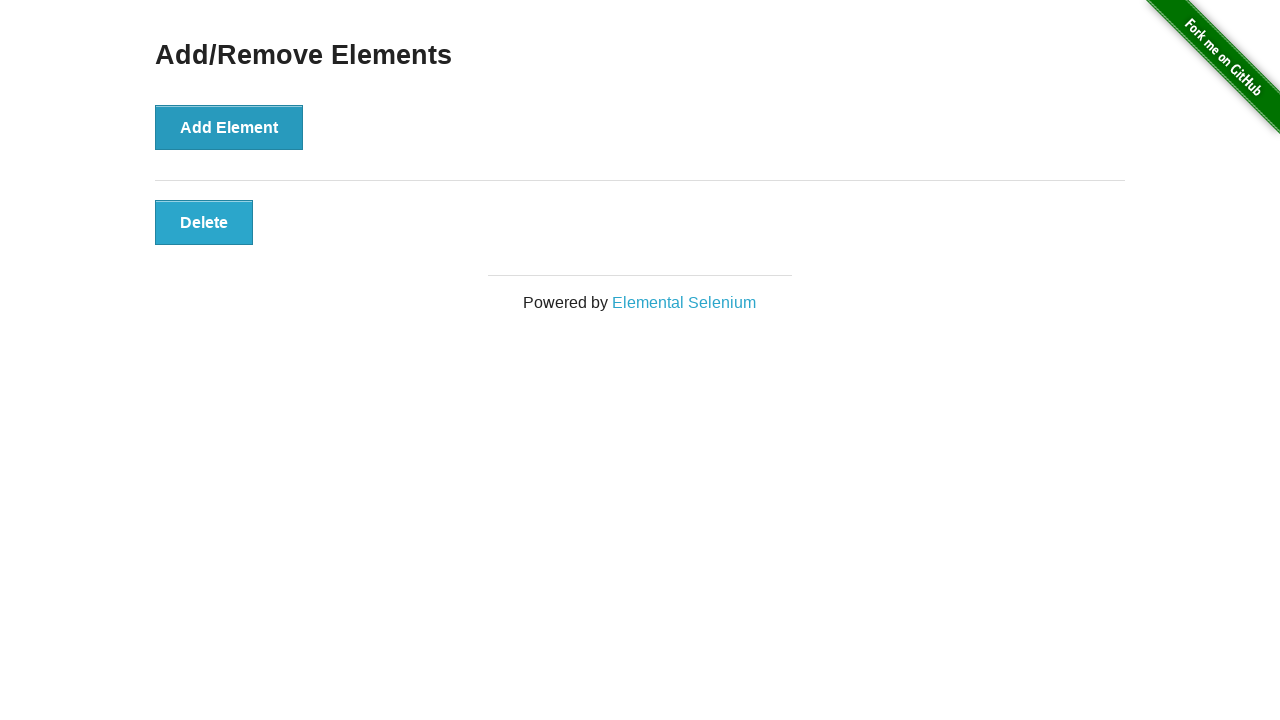

Clicked Add Element button (second time) at (229, 127) on button[onclick='addElement()']
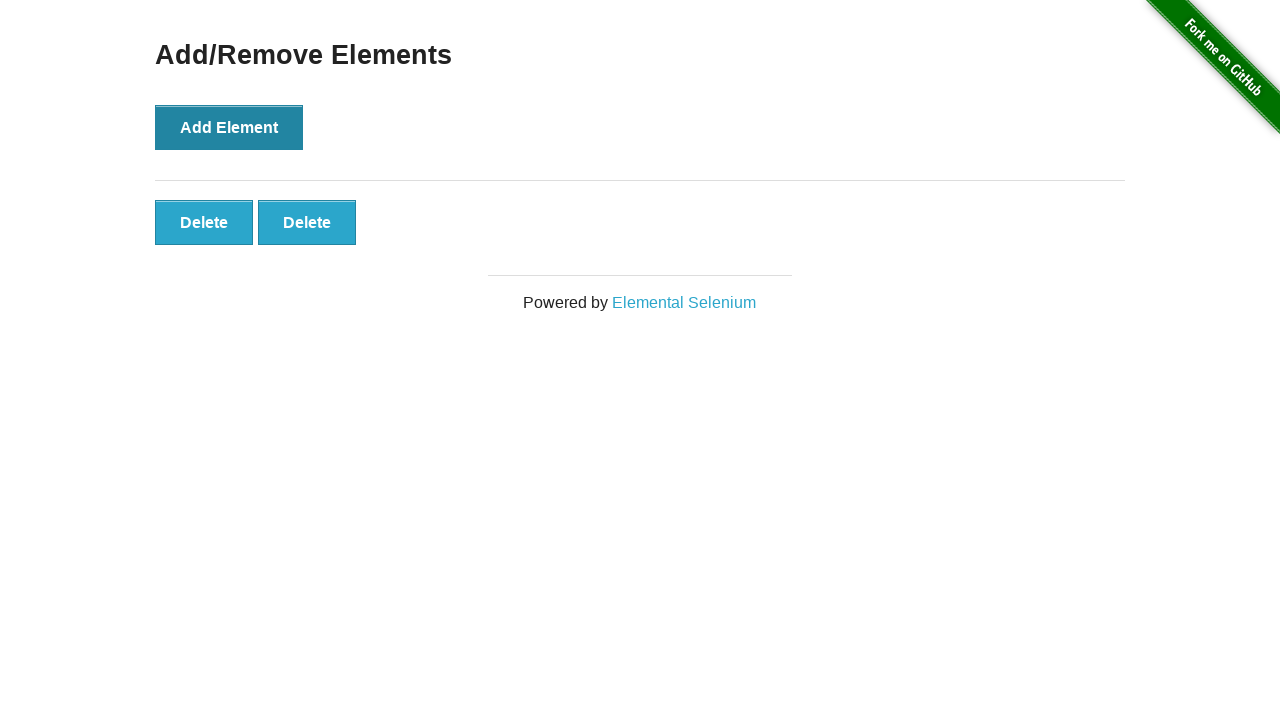

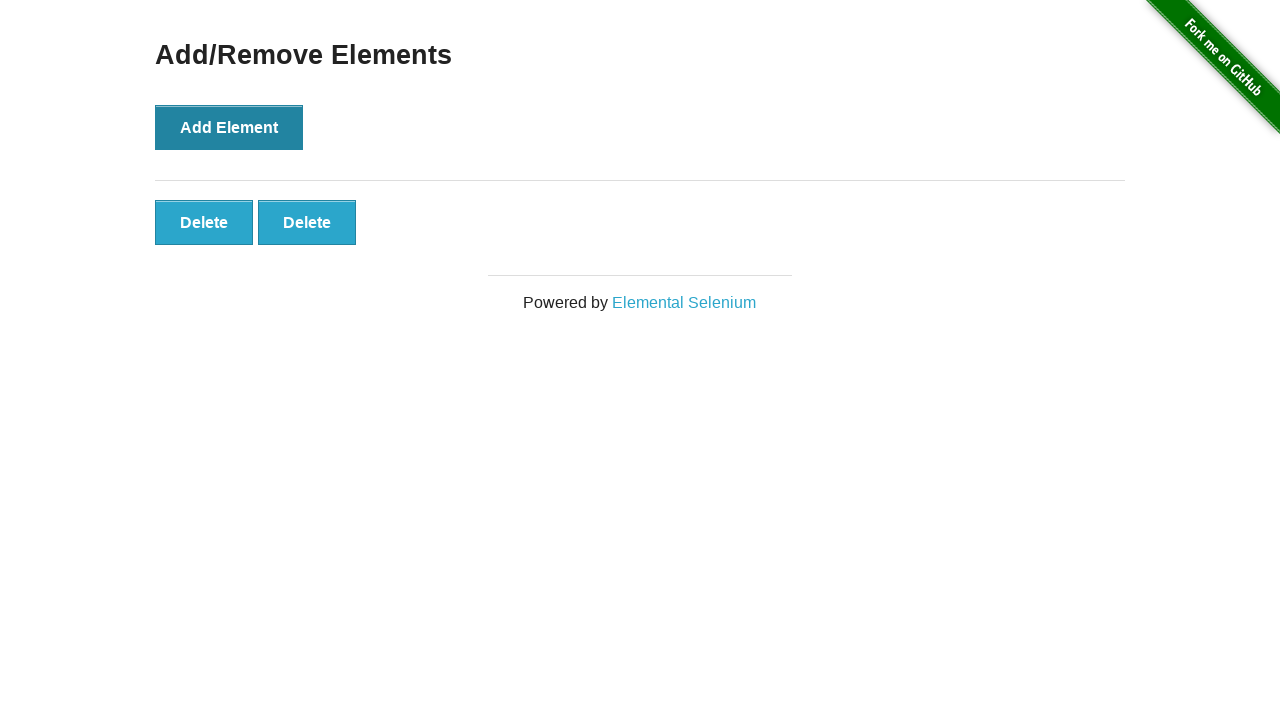